Finds an element by name attribute and retrieves its id and value attributes

Starting URL: https://kristinek.github.io/site/examples/locators

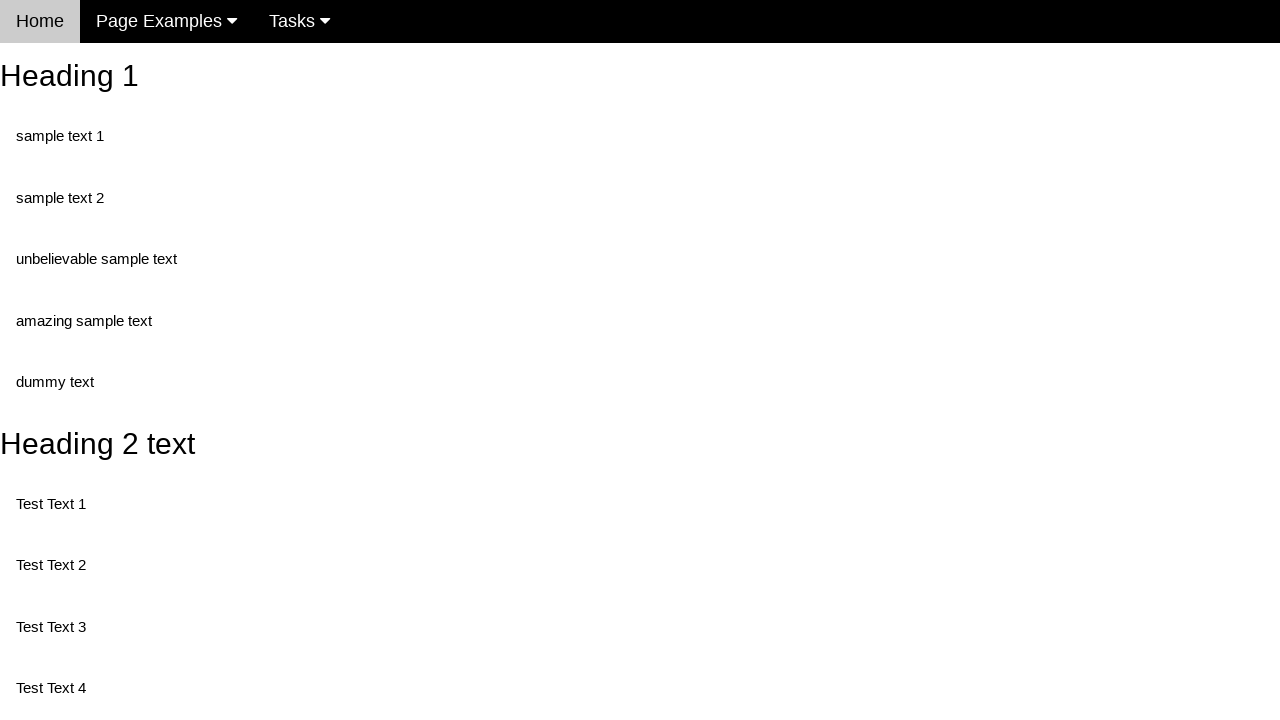

Navigated to locators example page
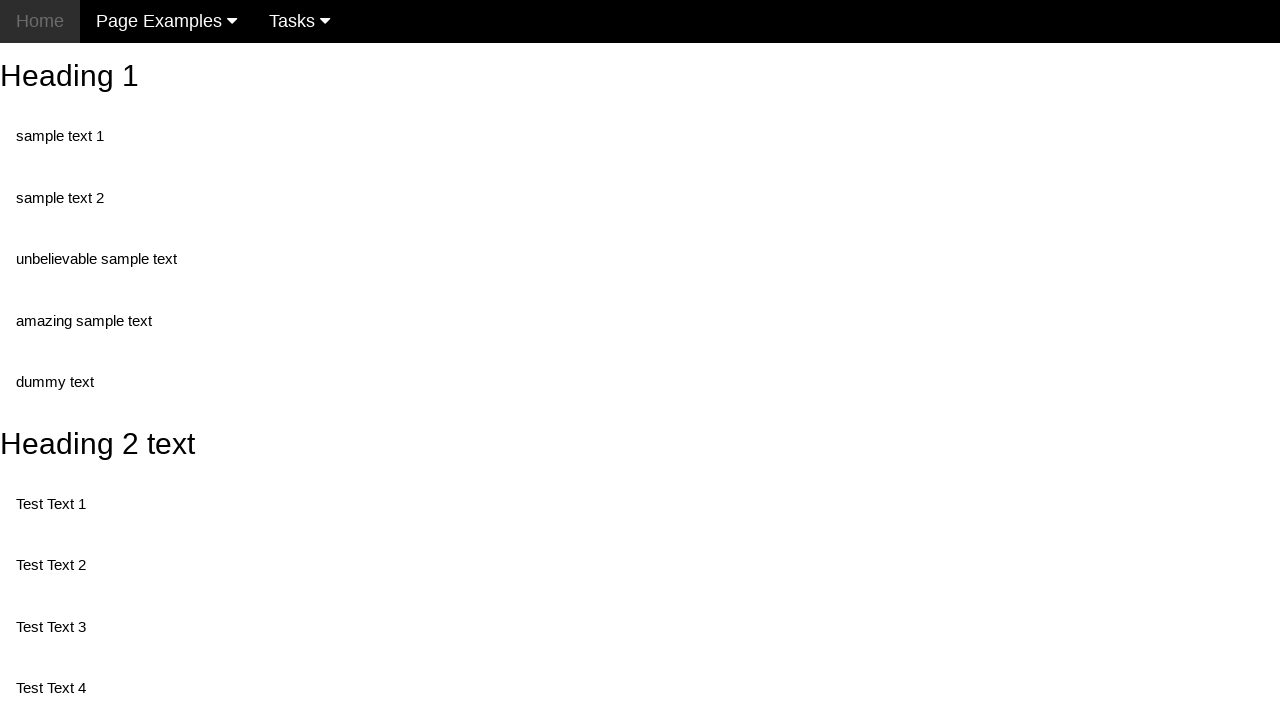

Located element with name 'randomButton2'
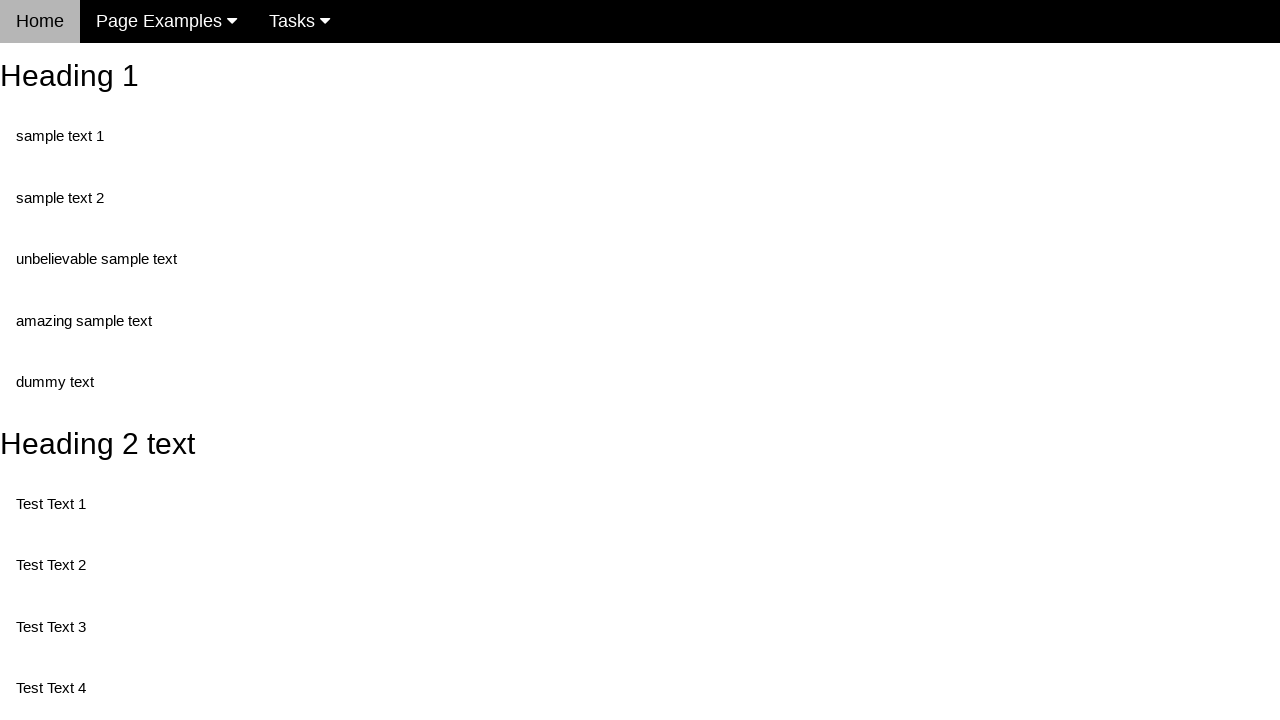

Retrieved id attribute from element
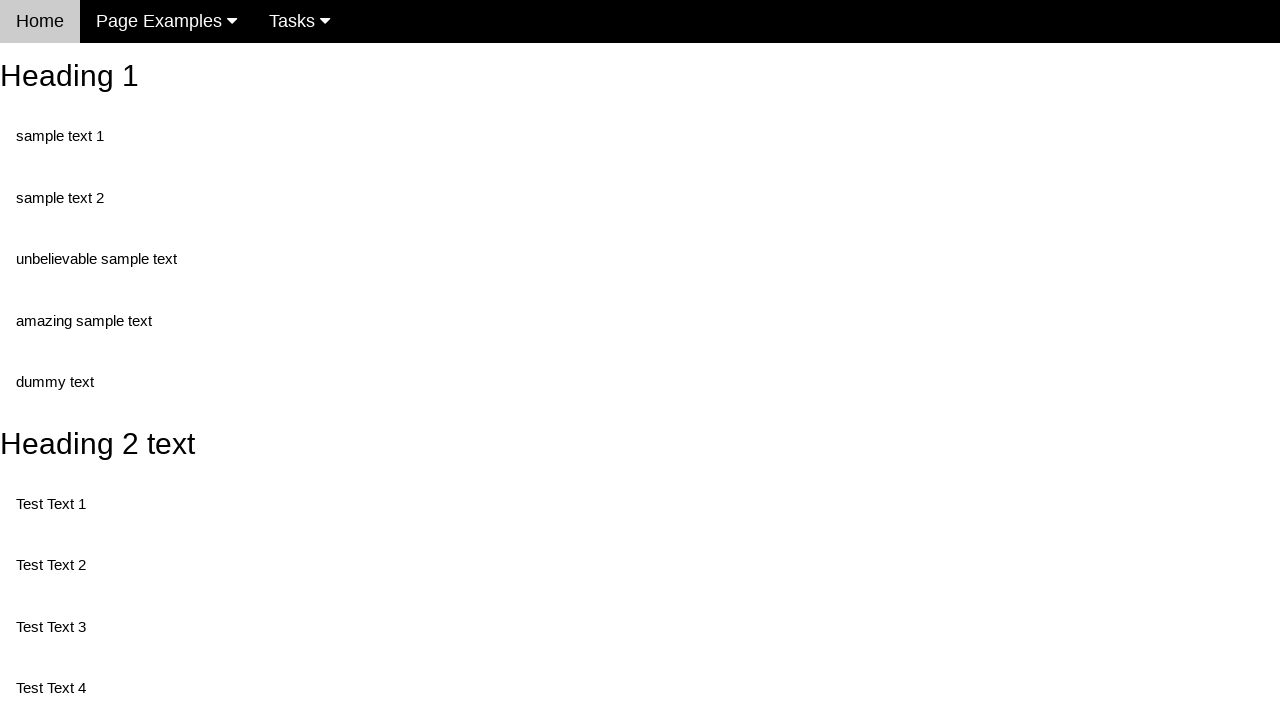

Retrieved value attribute from element
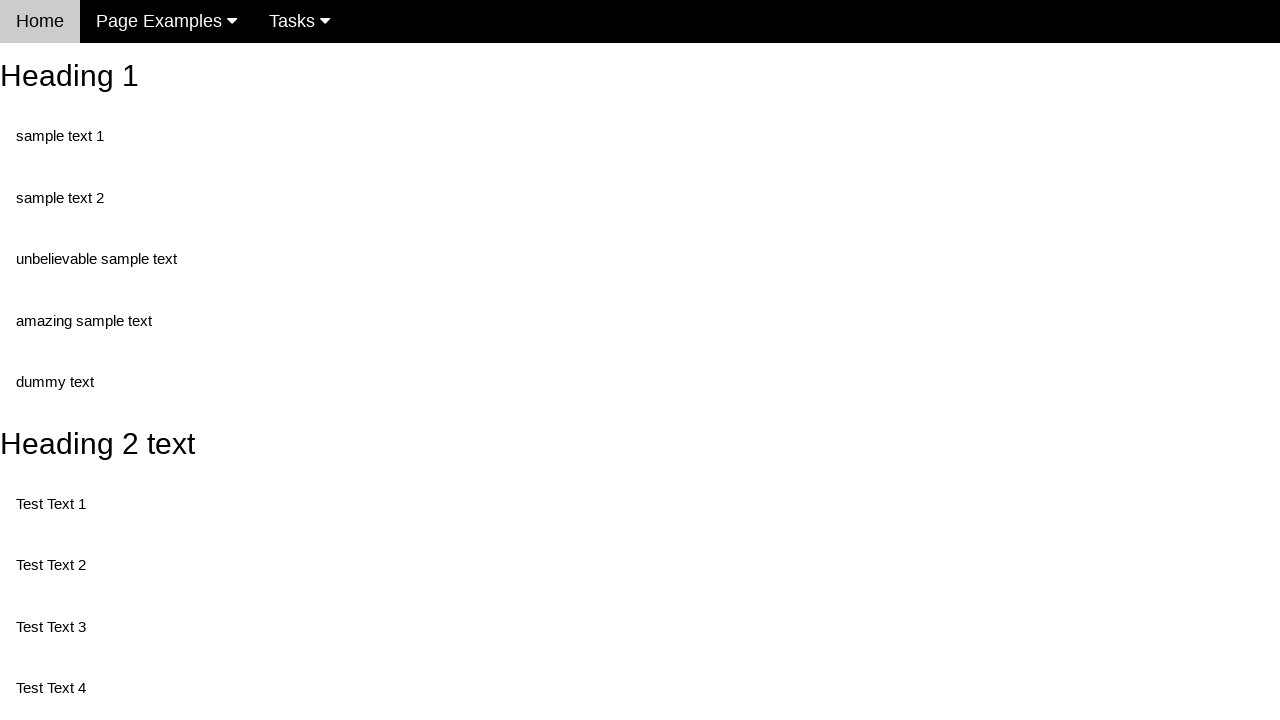

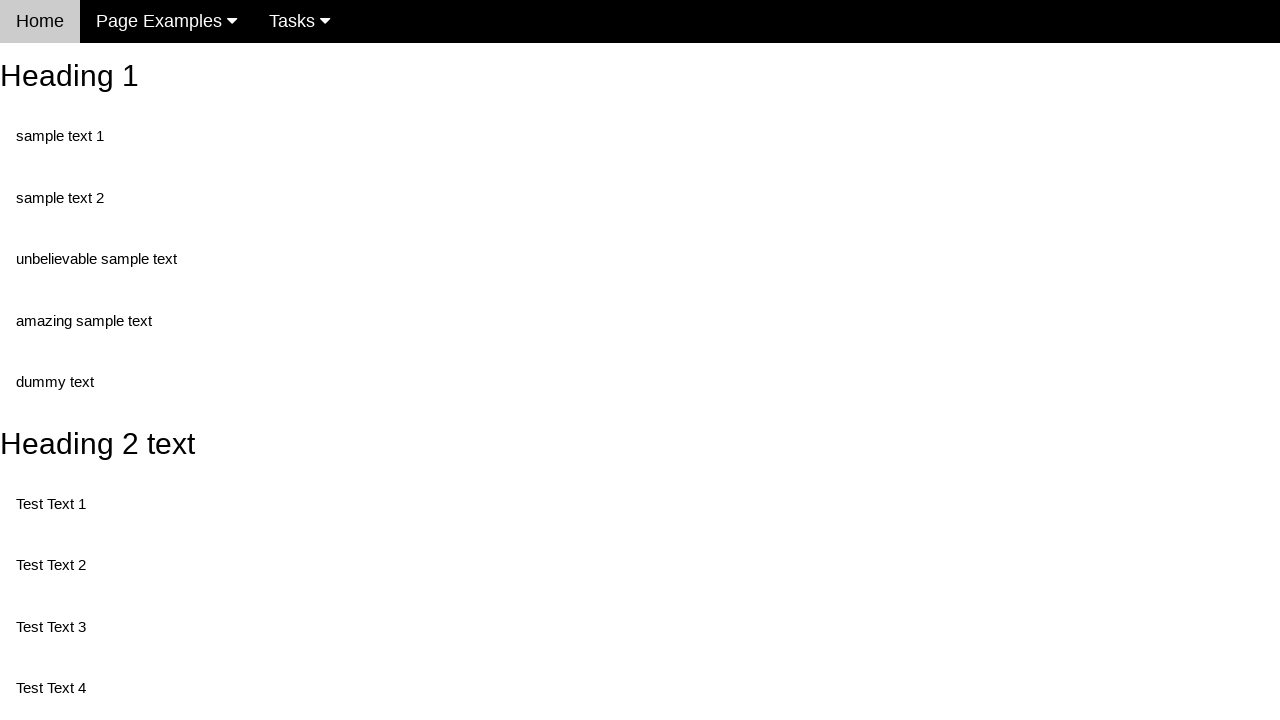